Tests entering text into text boxes by filling the name and email fields

Starting URL: https://testautomationpractice.blogspot.com/

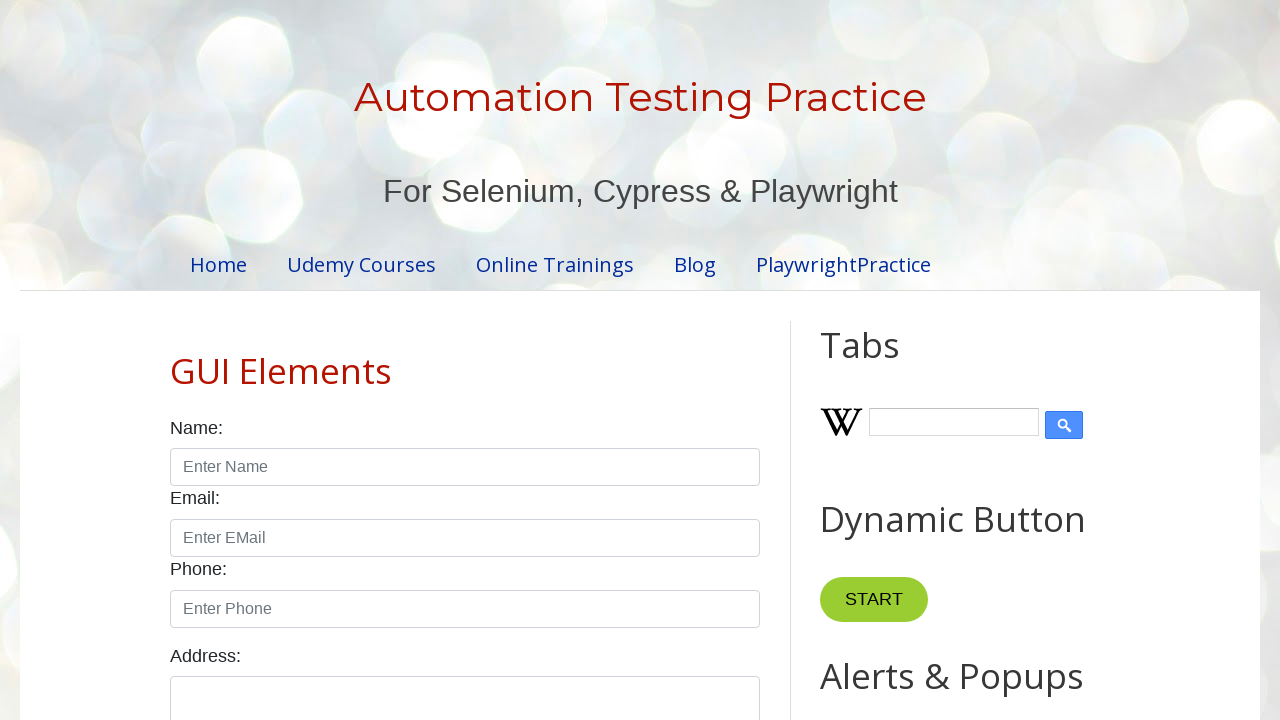

Filled name field with 'Webdriverio is so cooool!' on input#name
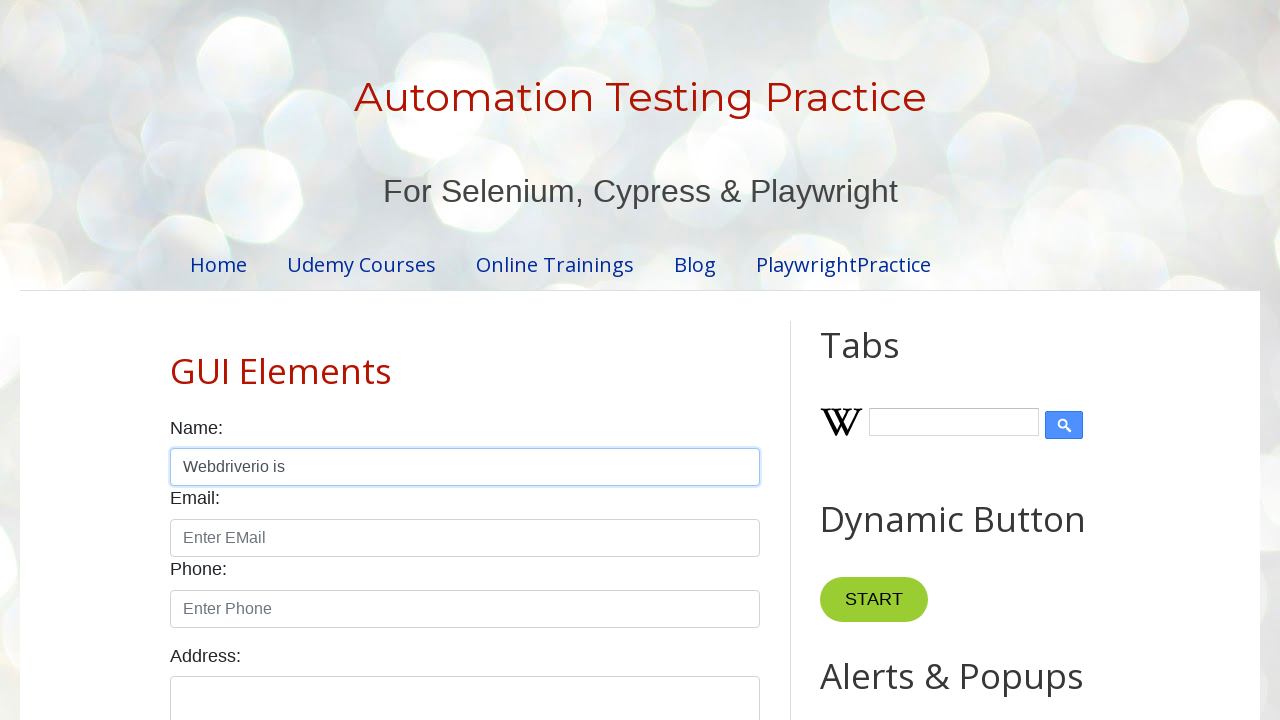

Filled email field with 'abc@gmail.com' on input#email
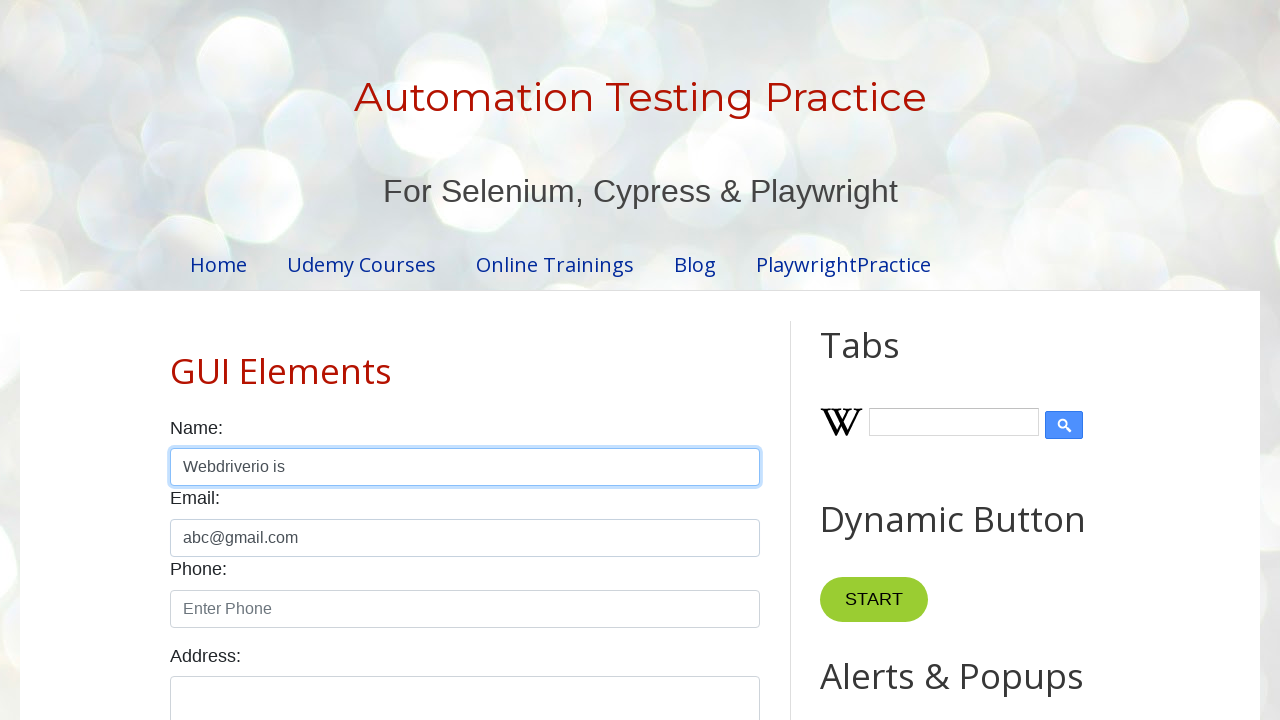

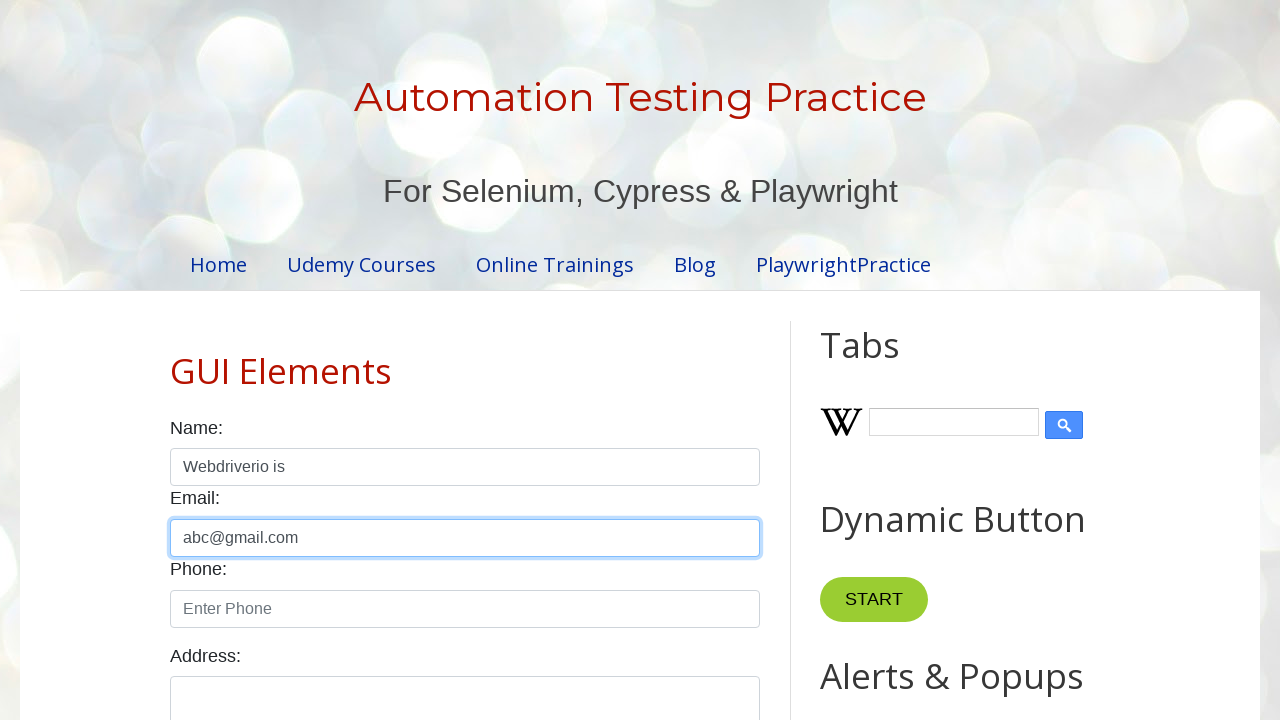